Tests navigating through list elements using getByRole with filter and clicking on specific list items.

Starting URL: https://www.freerangetesters.com

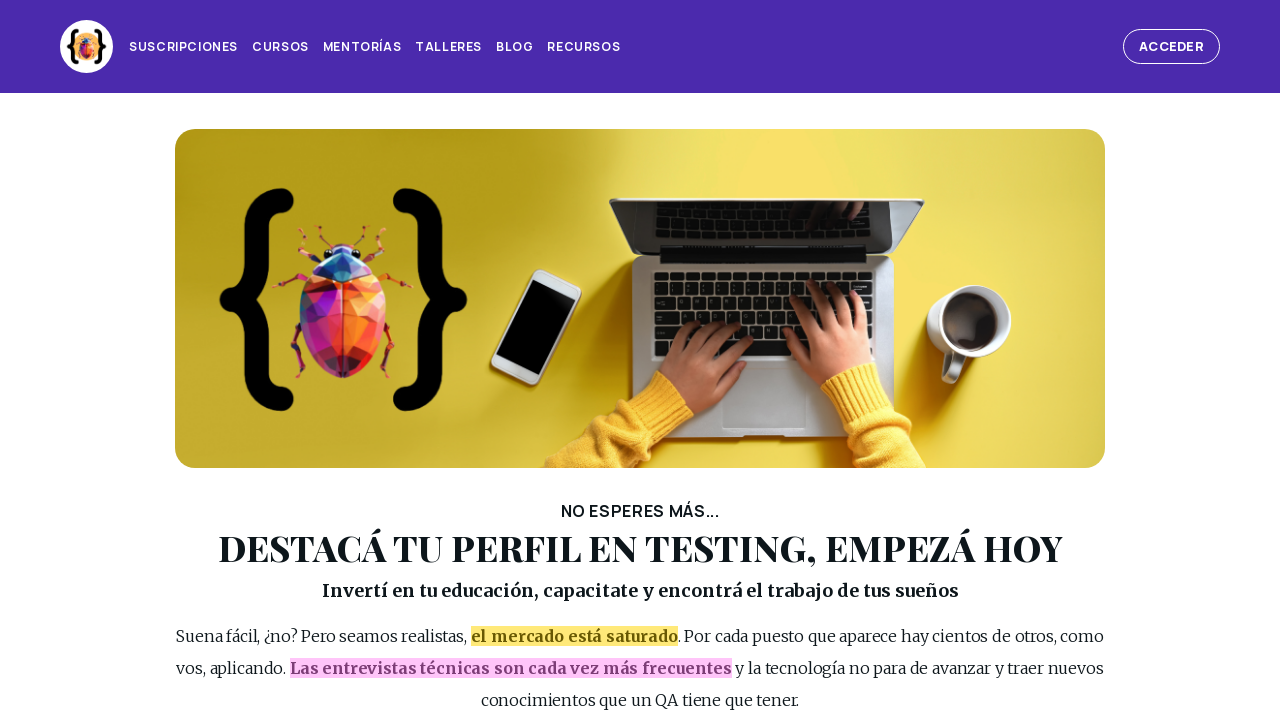

Clicked on list item 'Selenium con Python y PyTest' at (350, 360) on internal:role=listitem >> internal:has-text="Selenium con Python y PyTest"i
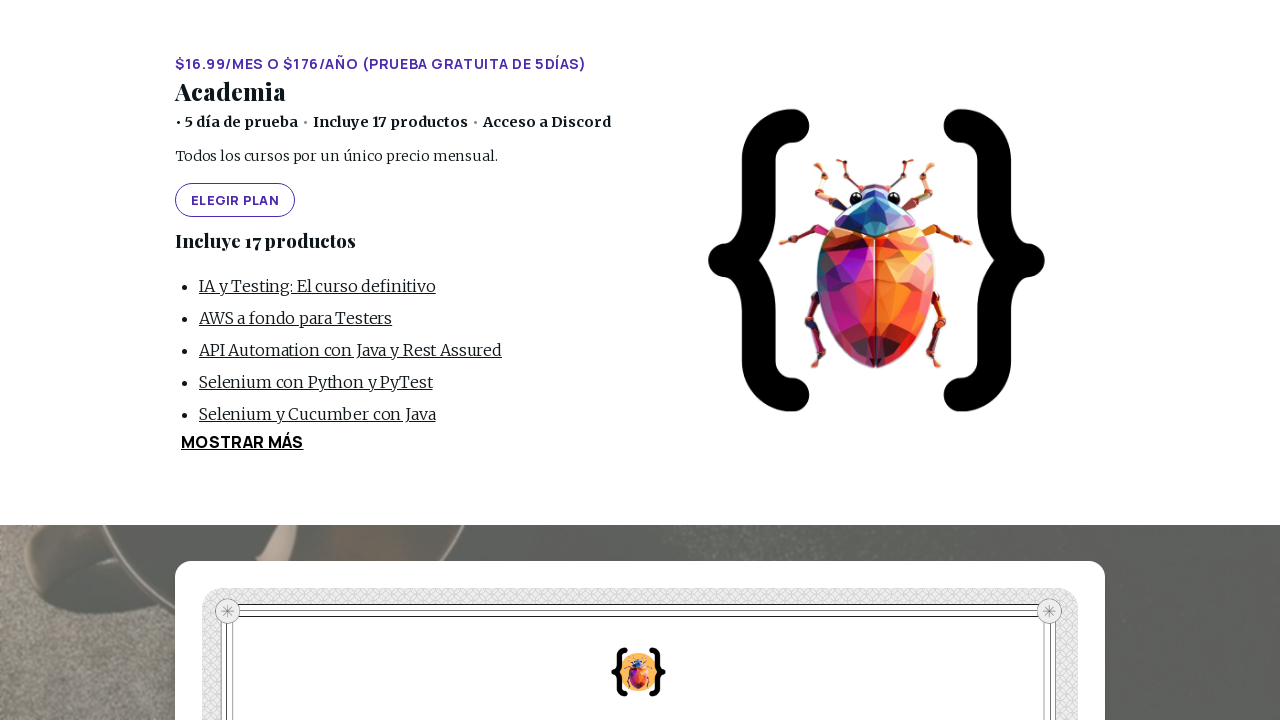

Navigated to https://www.freerangetesters.com
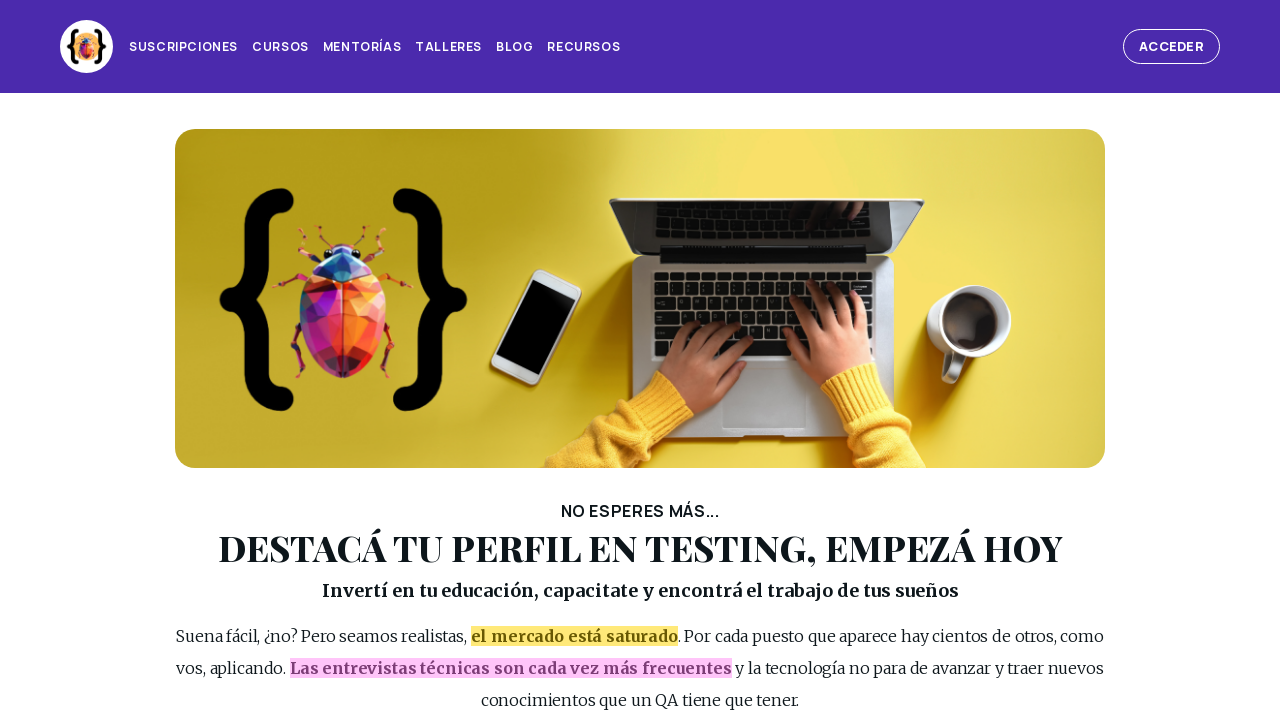

Clicked on course image element at (86, 46) on xpath=//img[@src="https://www.freerangetesters.com/content-assets/public/eyJhbGc
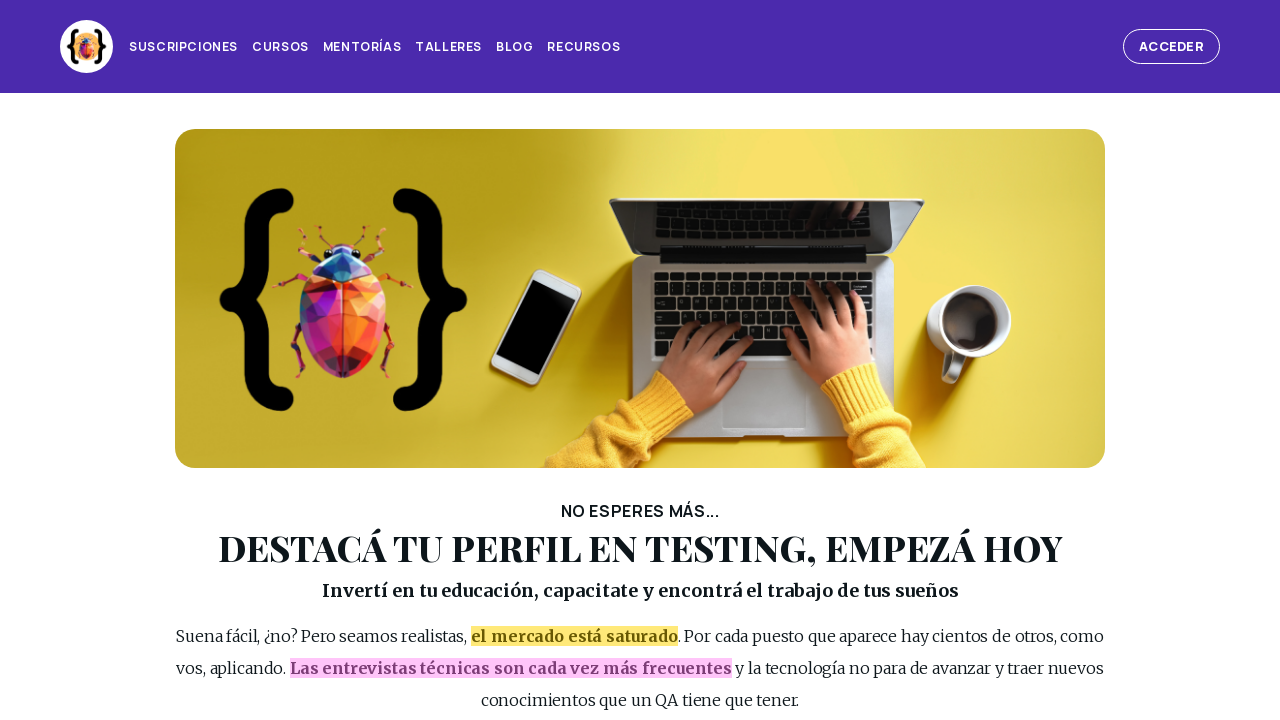

Clicked on text 'AWS a fondo para Testers' at (296, 710) on internal:text="AWS a fondo para Testers"i
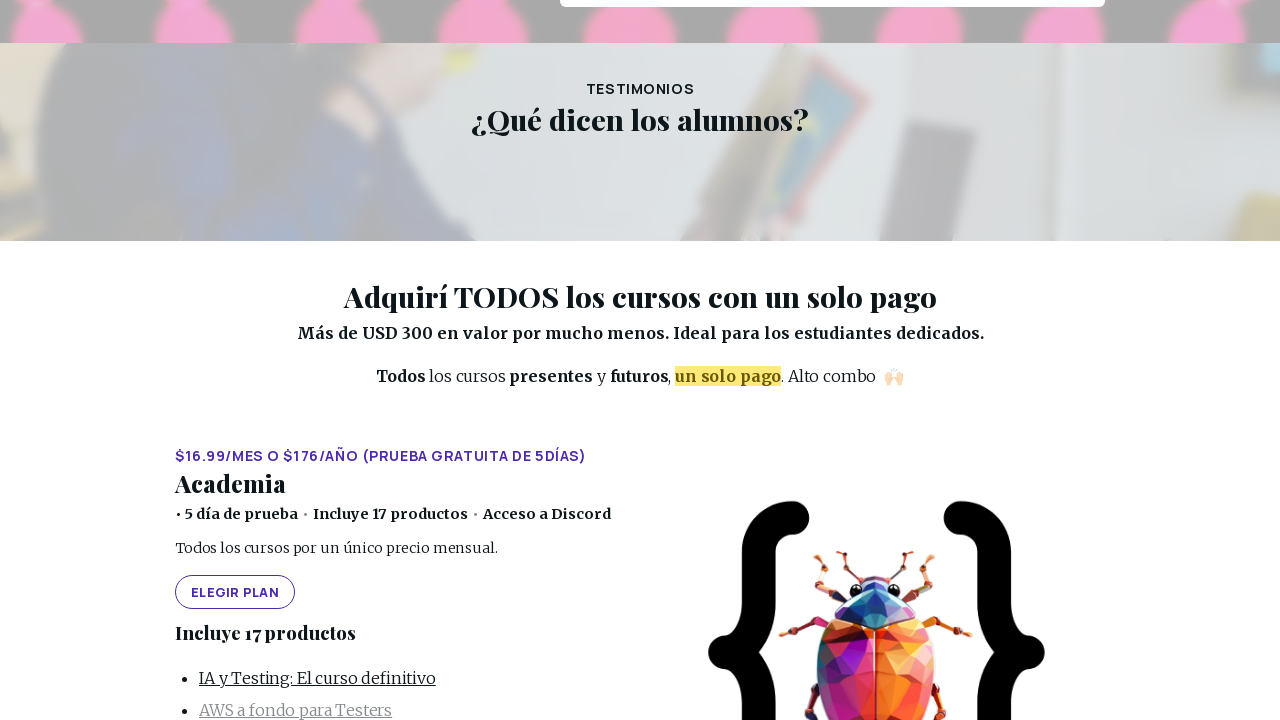

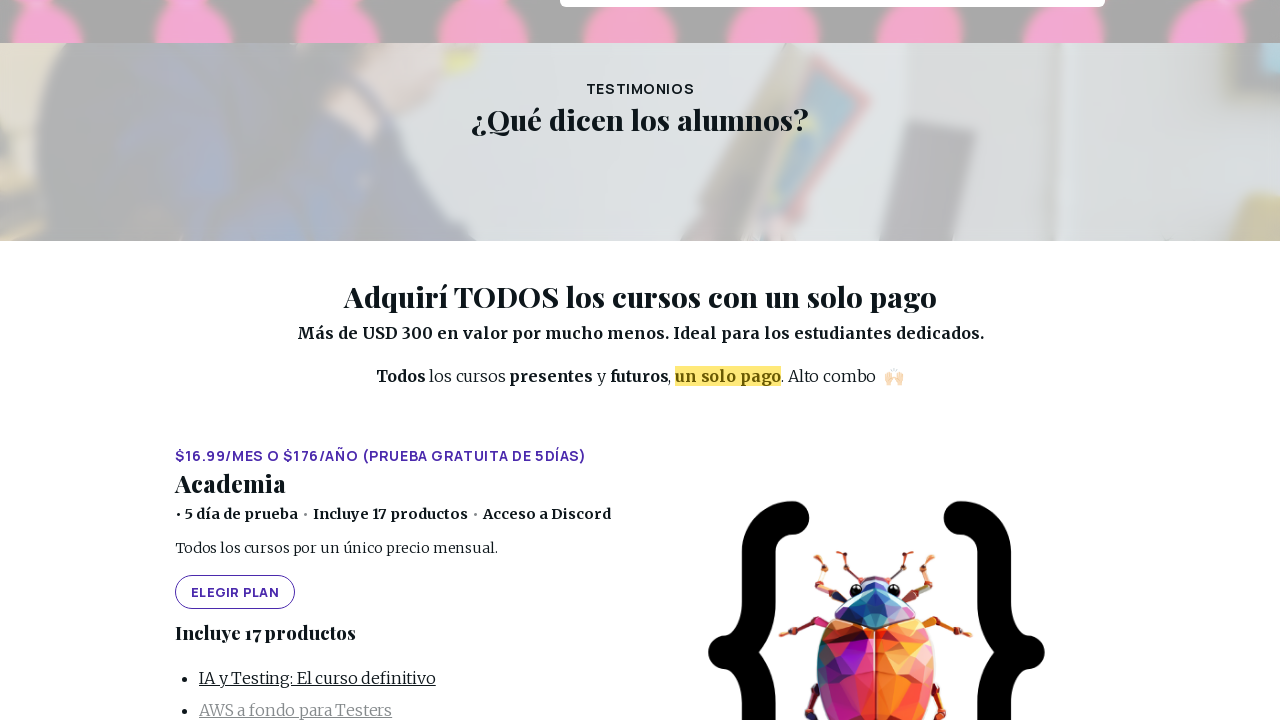